Navigates to Walla news website and verifies the current URL matches the expected URL

Starting URL: https://www.walla.co.il/

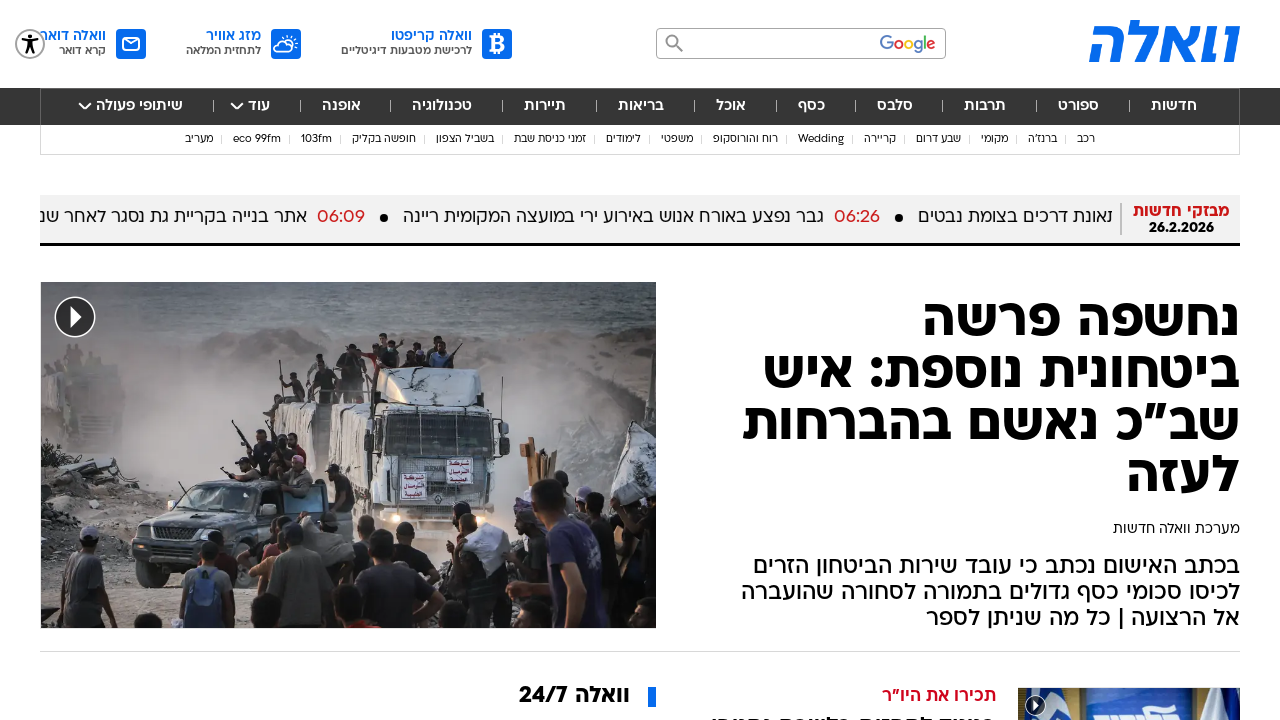

Waited for DOM content to load on Walla news website
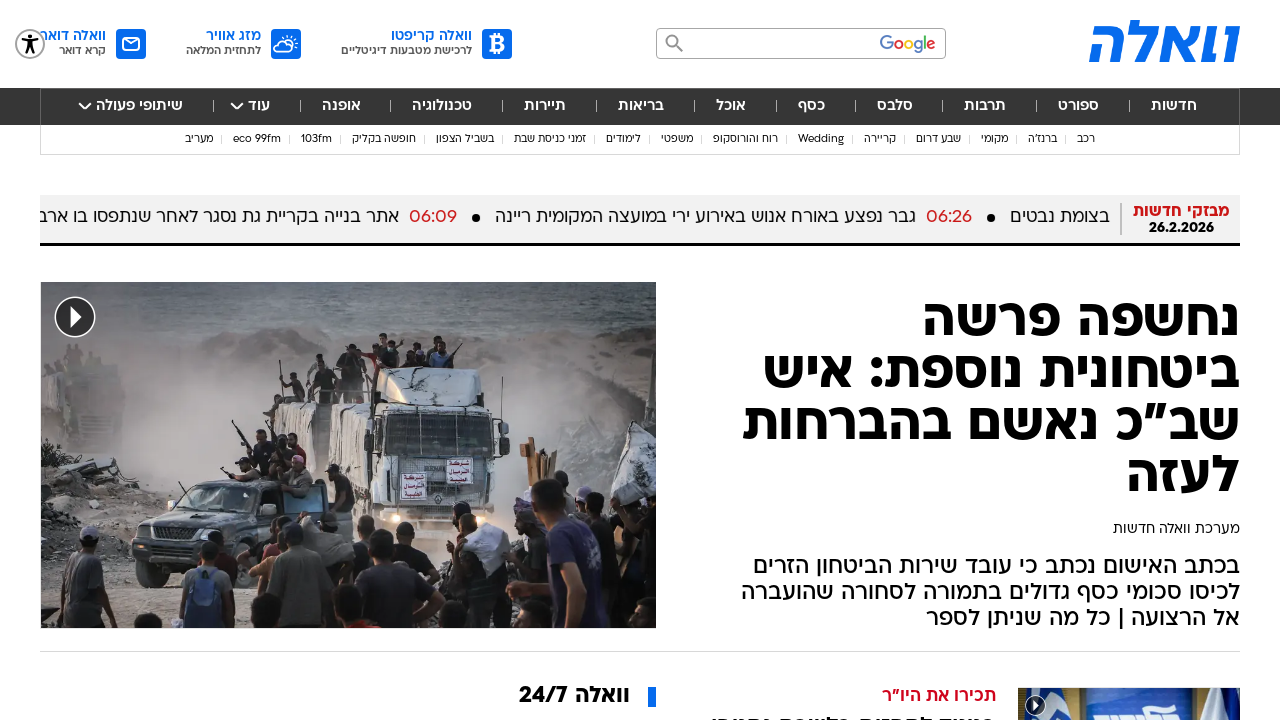

Verified current URL matches expected URL https://www.walla.co.il/
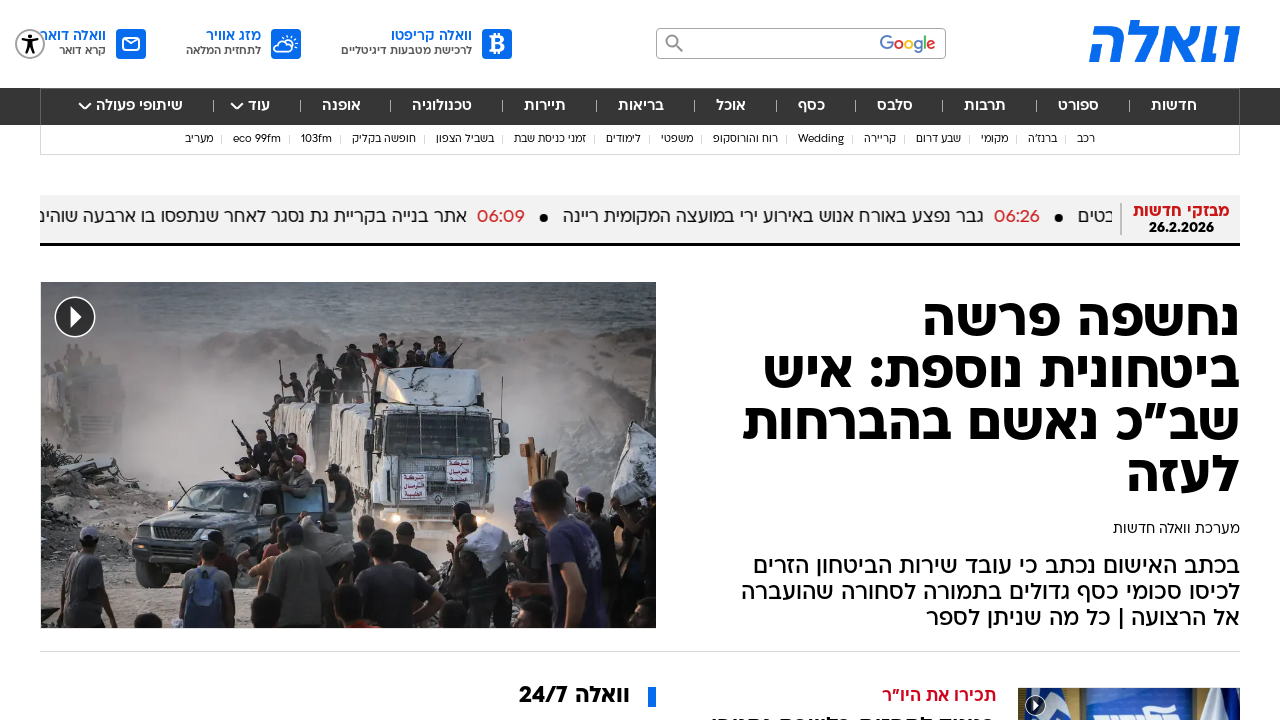

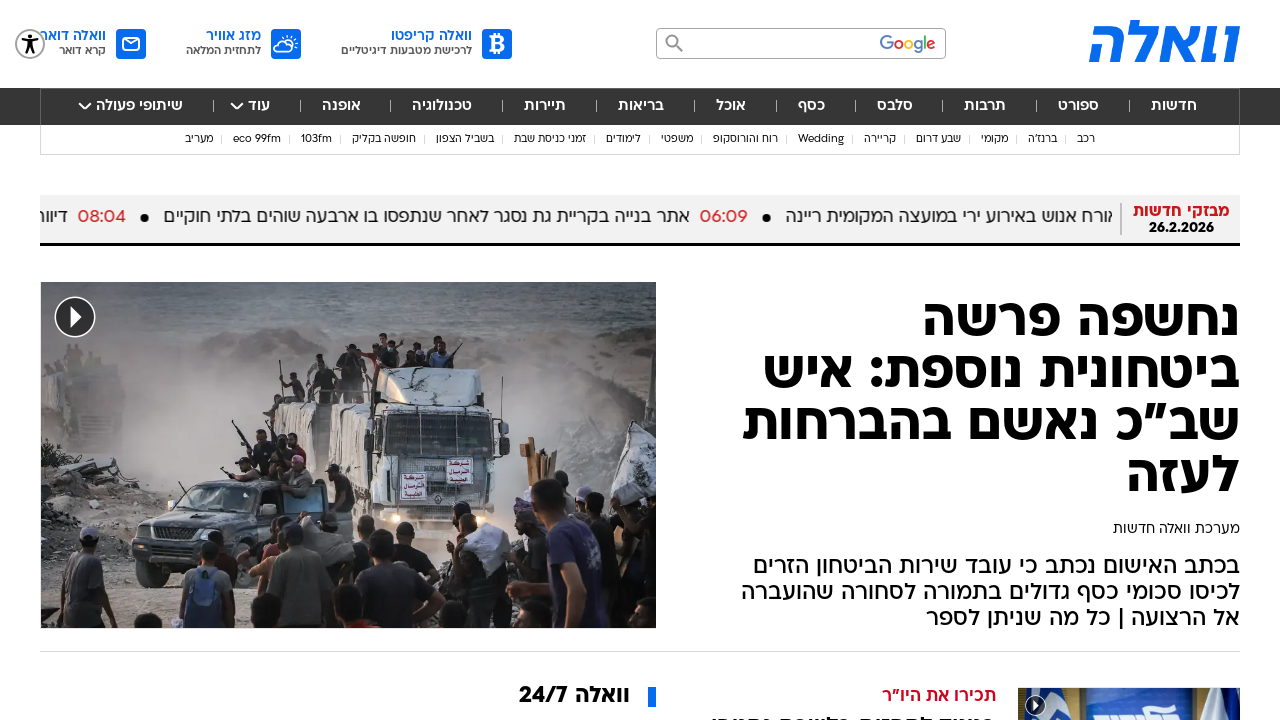